Navigates to Python.org website and verifies that news headlines are displayed

Starting URL: https://www.python.org

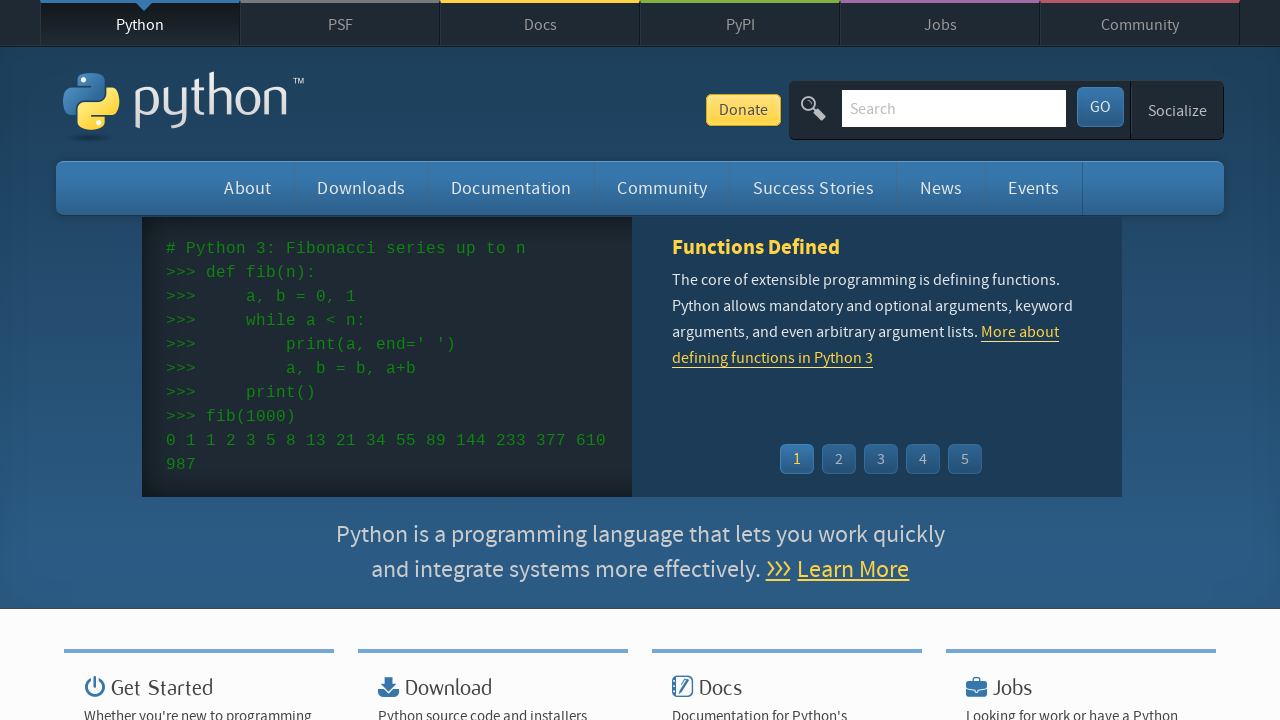

Navigated to Python.org website
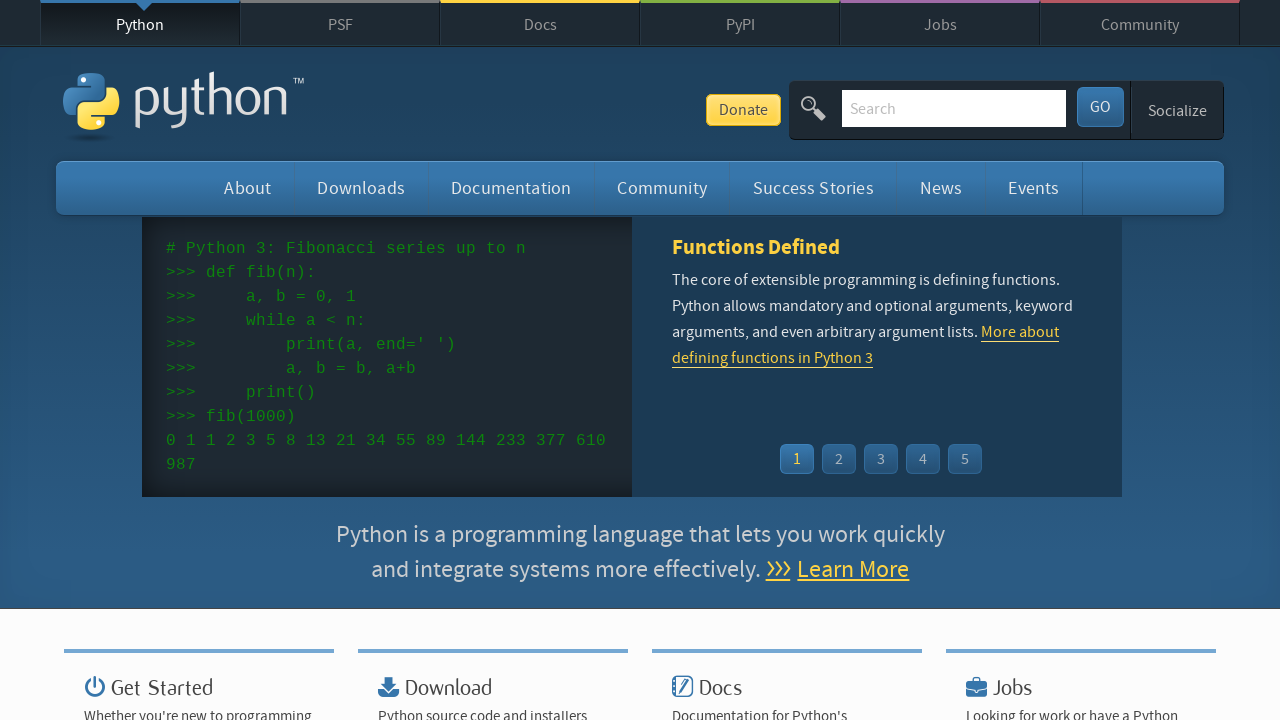

News section loaded with headline elements
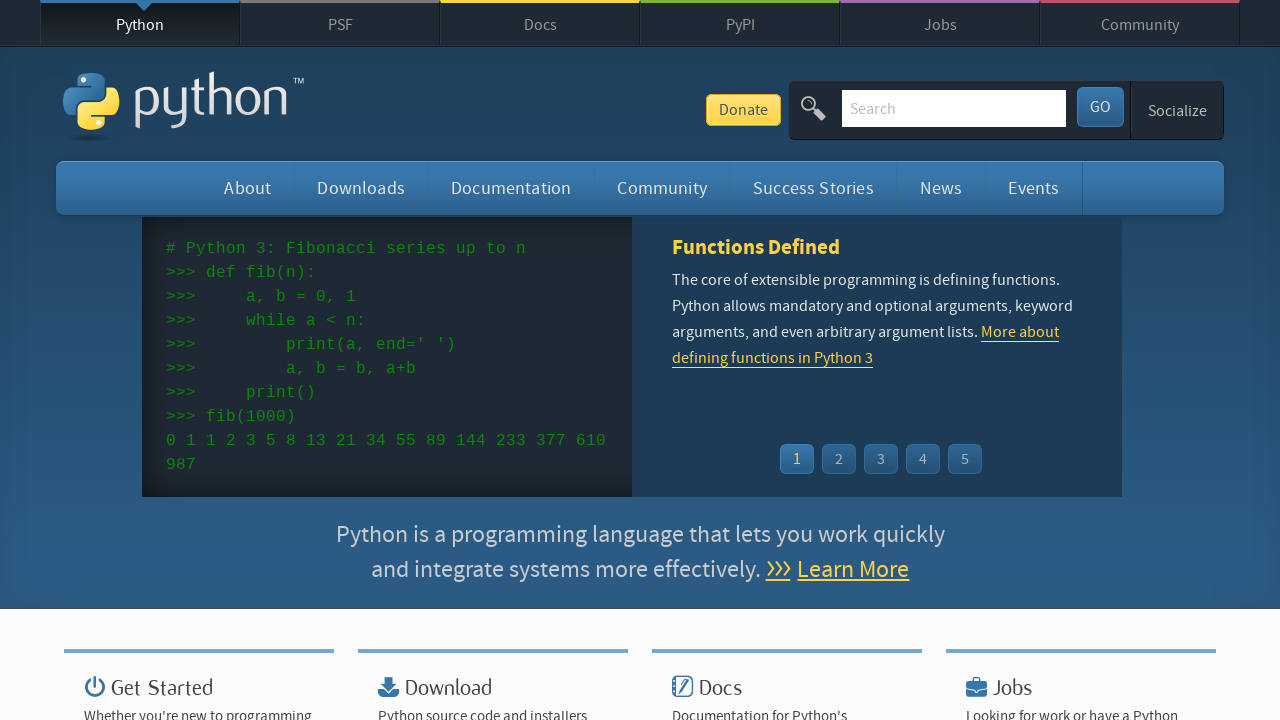

Found 40 news headlines on the page
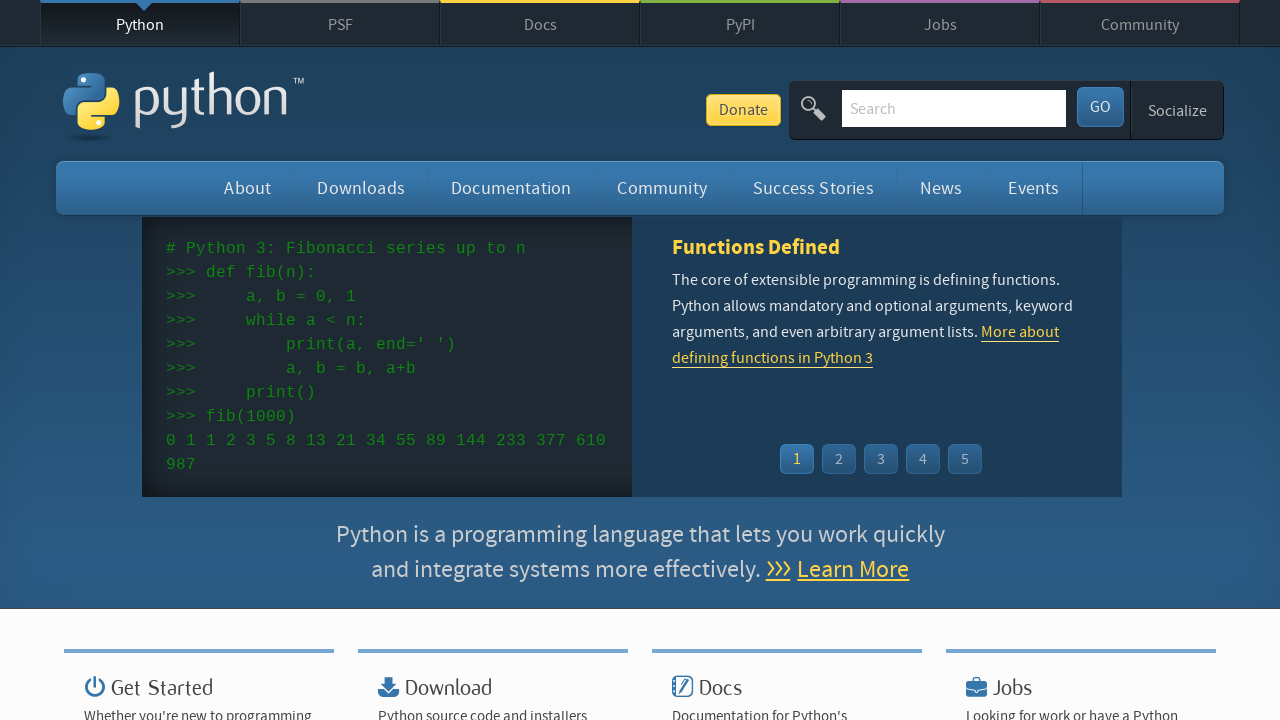

Verified that news headlines are displayed
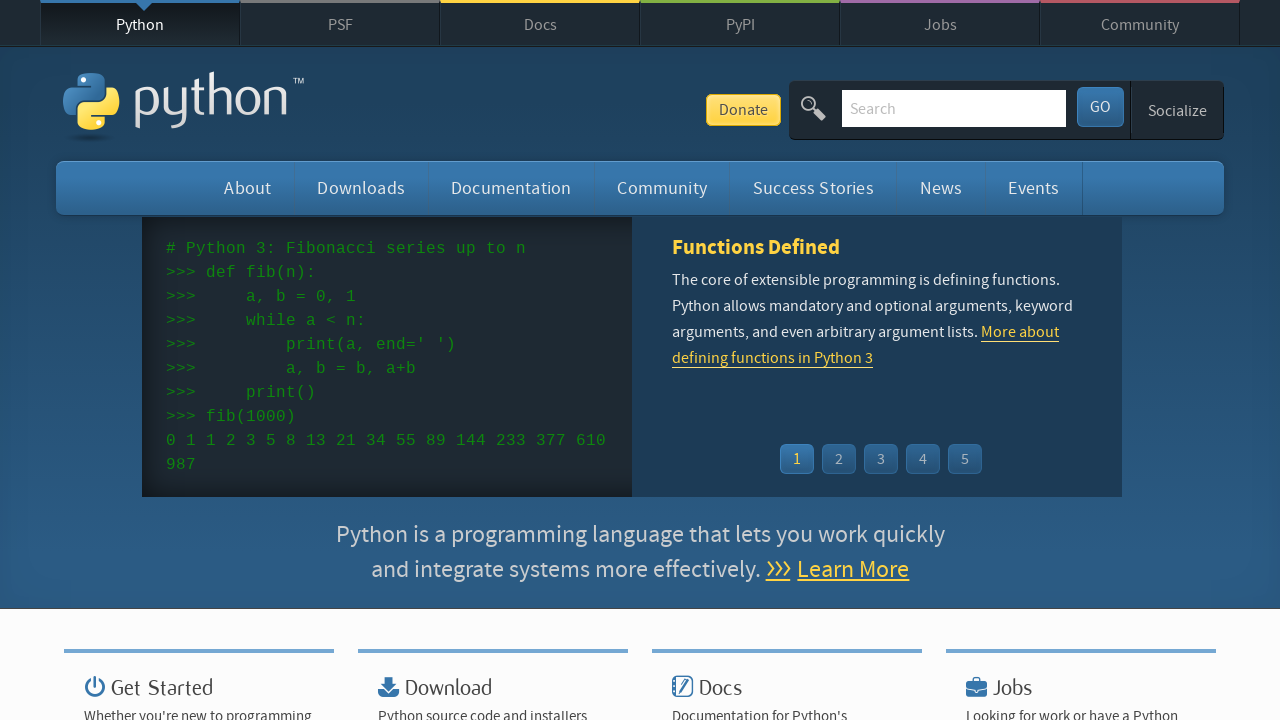

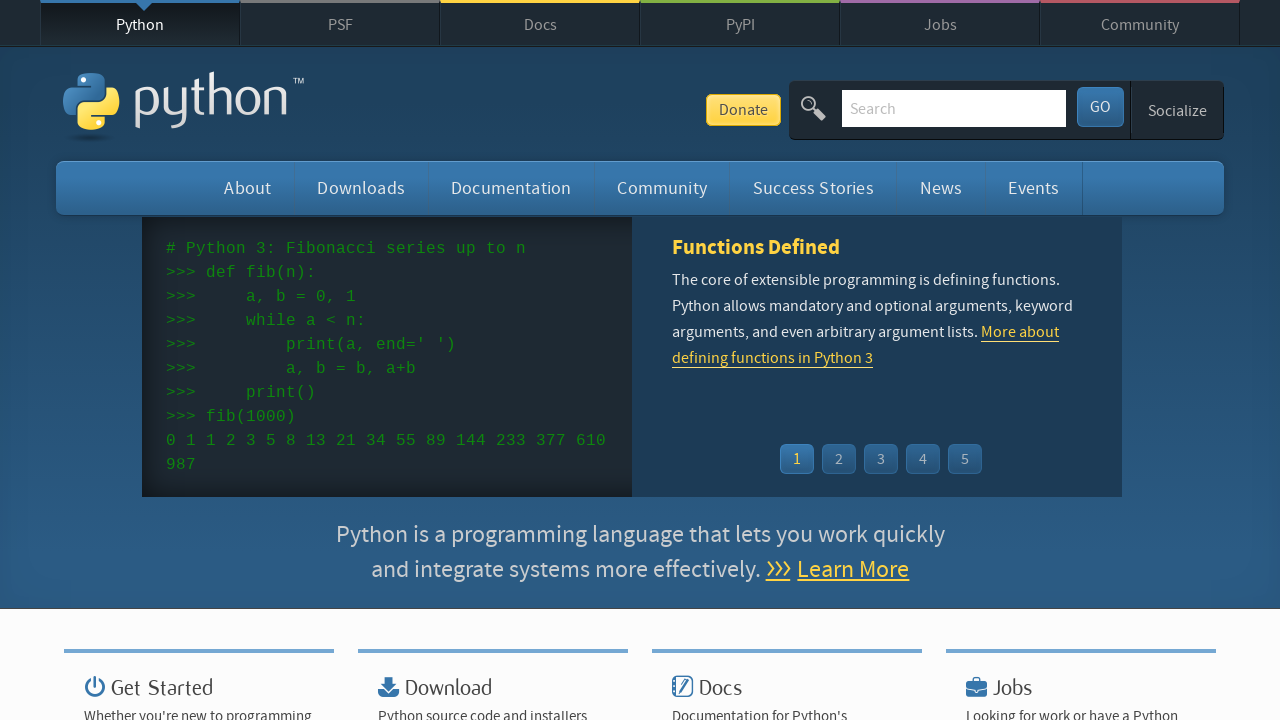